Demonstrates page scrolling functionality by scrolling down a large amount and then scrolling back up on the Selenium download page.

Starting URL: http://www.seleniumhq.org/download/

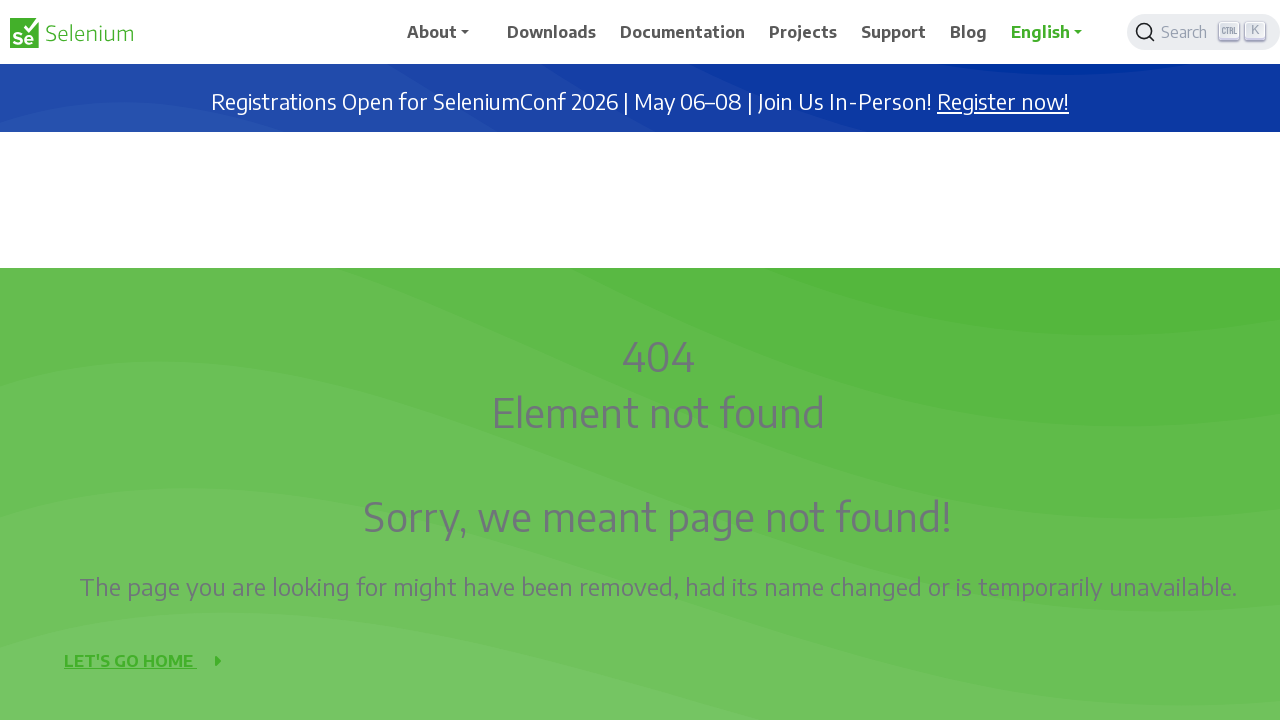

Navigated to Selenium download page
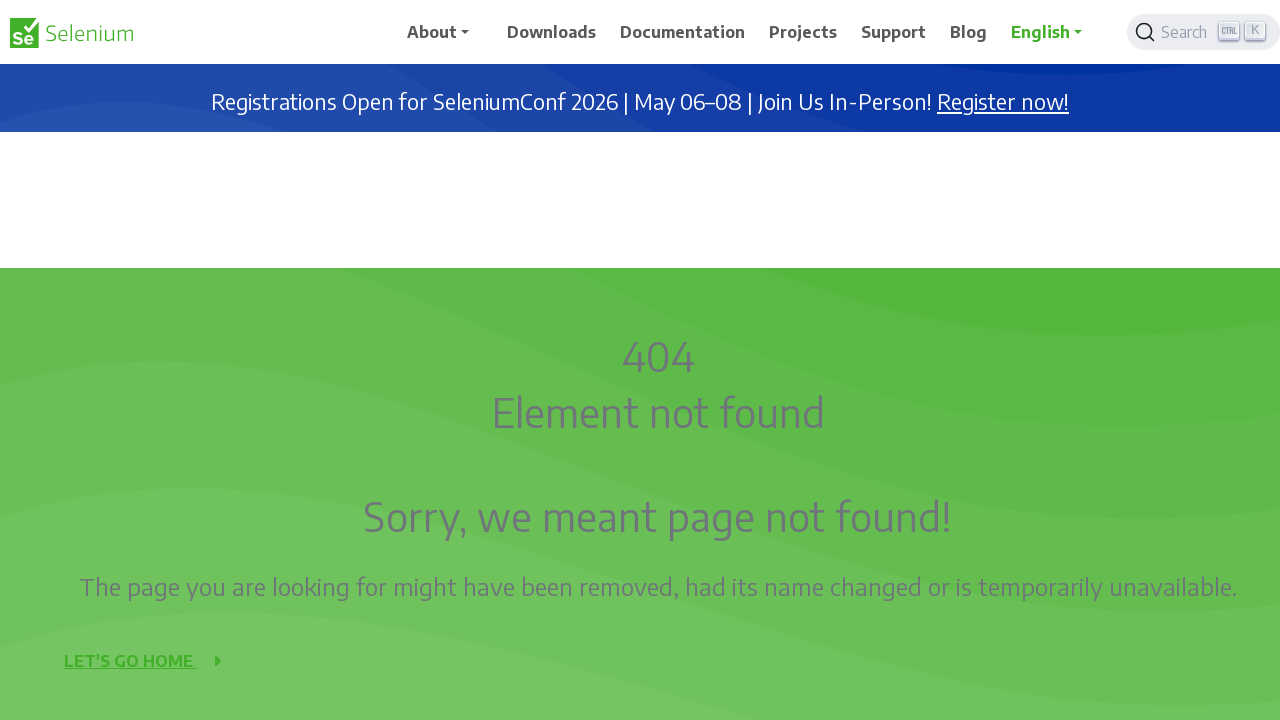

Scrolled down the page by 20000 pixels
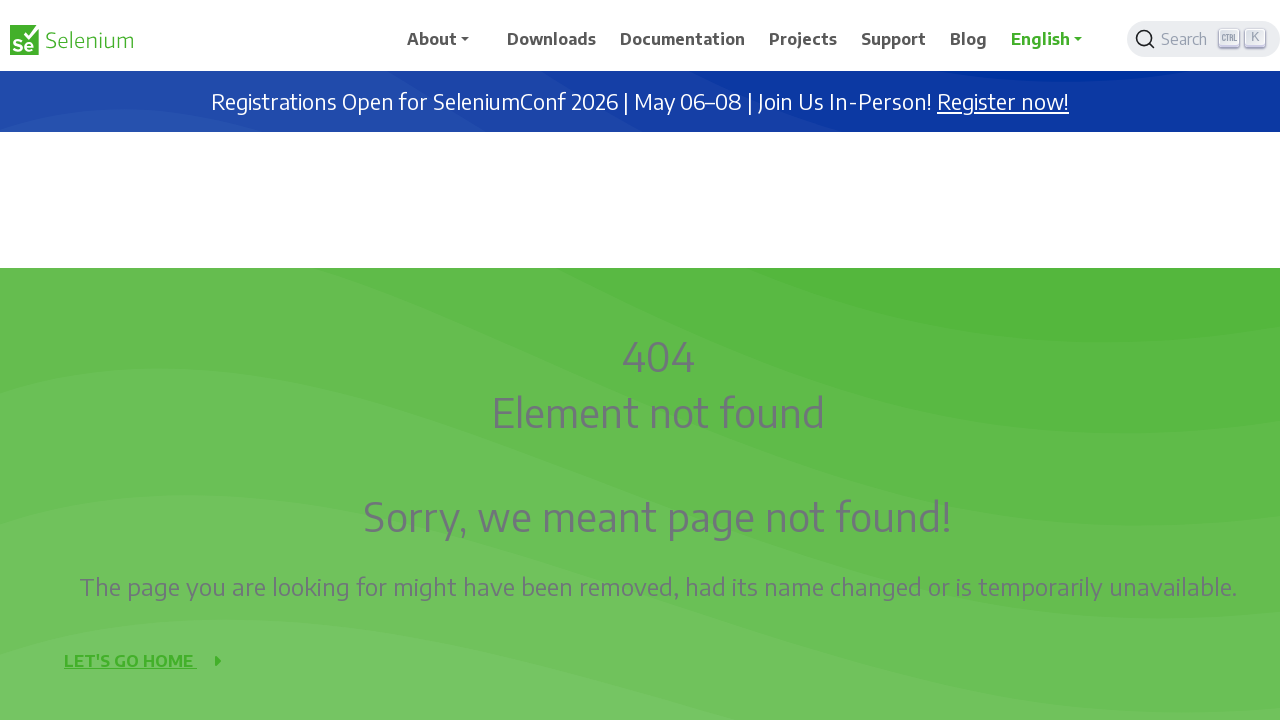

Scrolled up the page by 5000 pixels
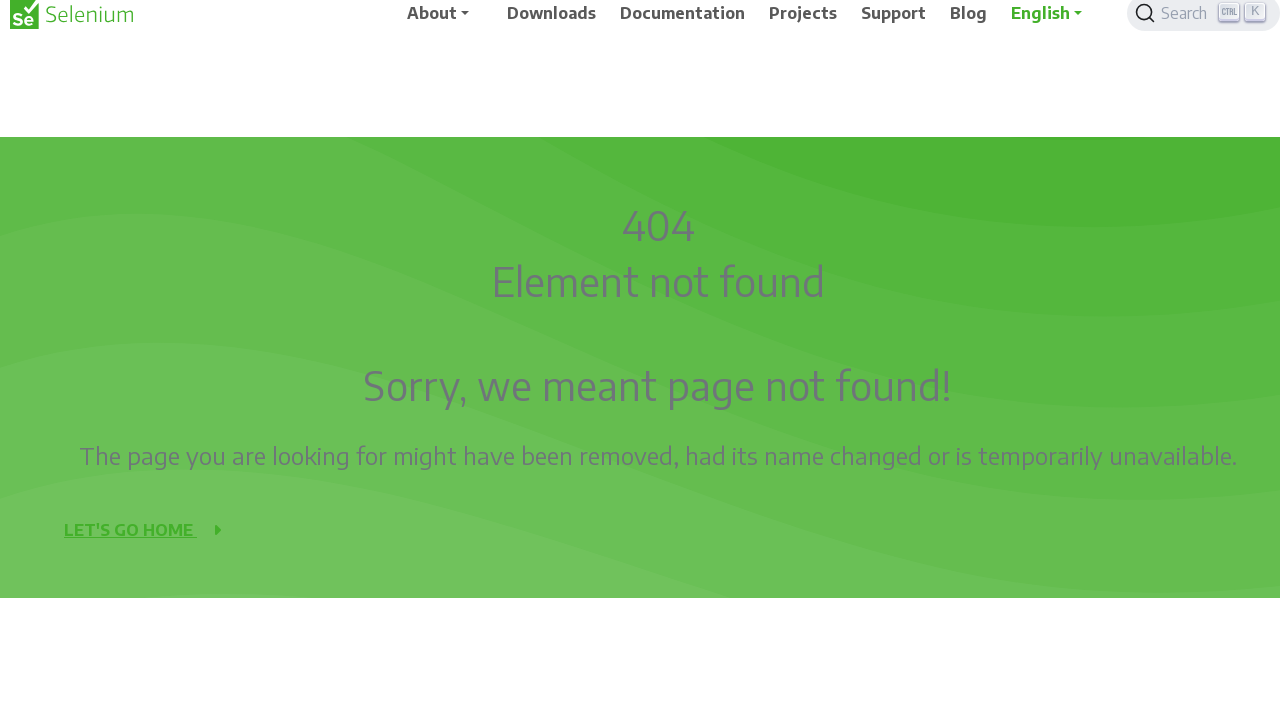

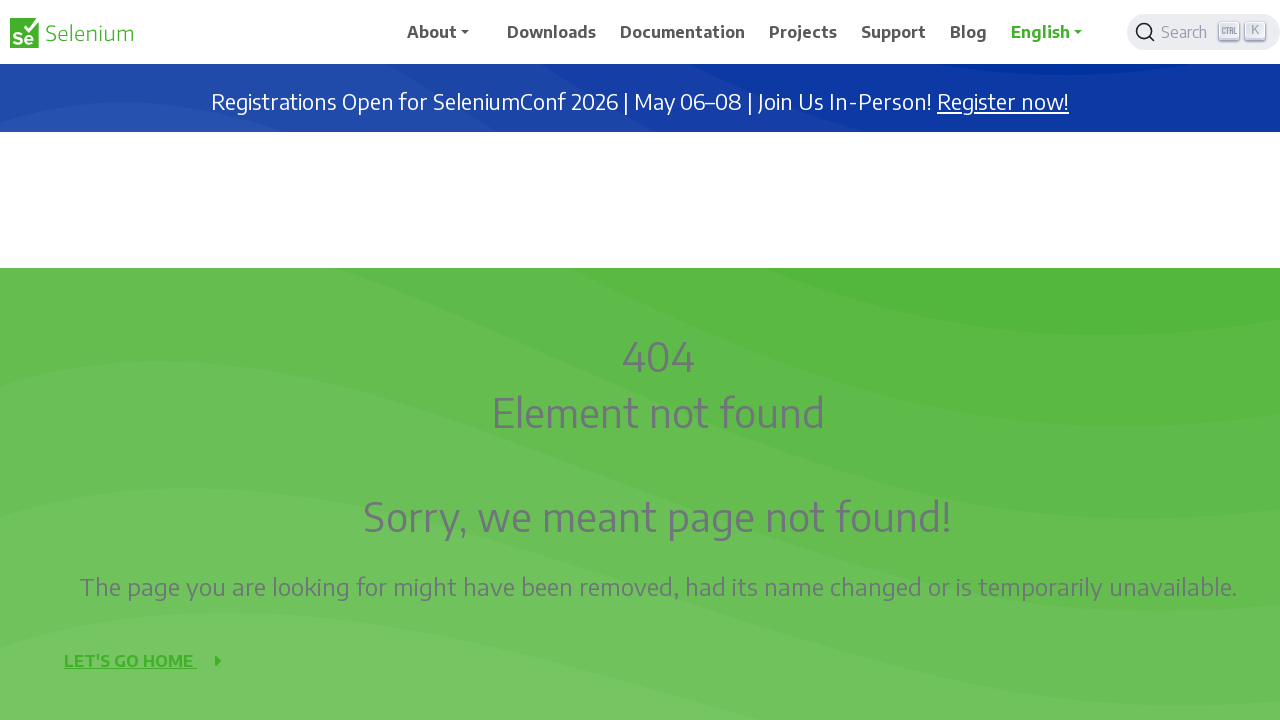